Tests a complete form submission flow using the same form fields as the Chrome test - filling personal information, selecting options, entering a date, and verifying successful submission message.

Starting URL: https://formy-project.herokuapp.com/form

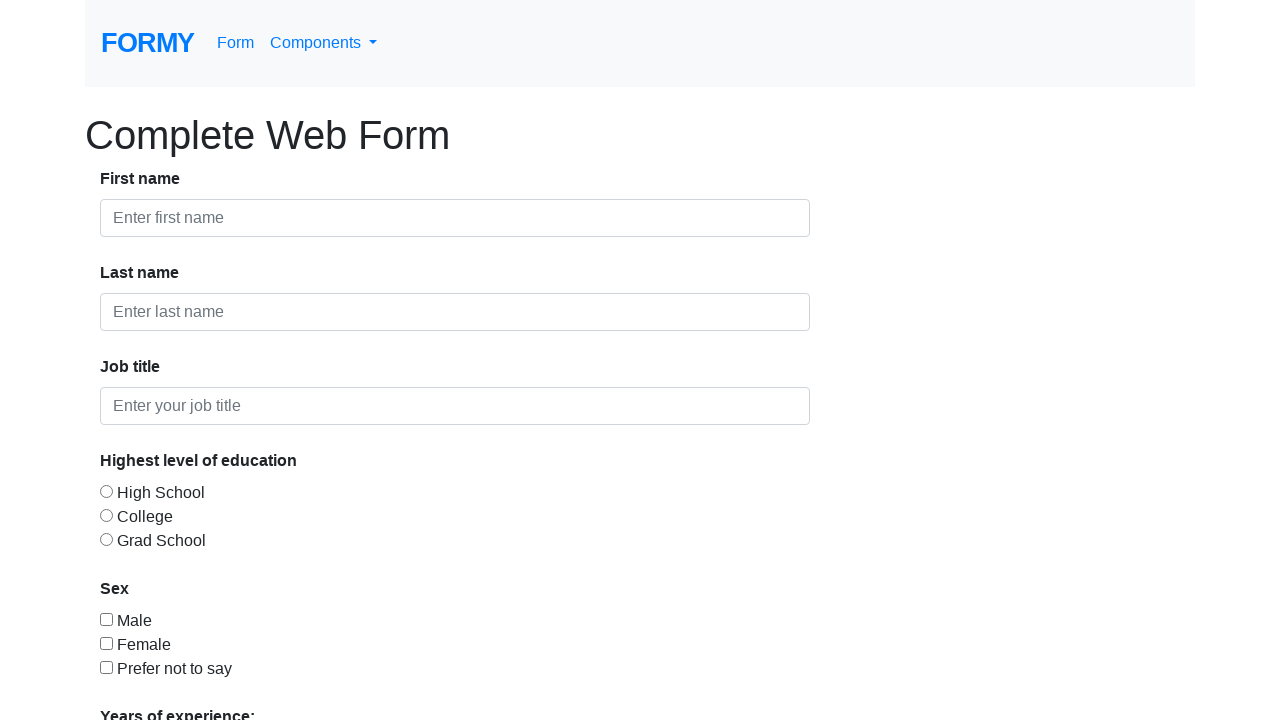

Filled first name field with 'John' on #first-name
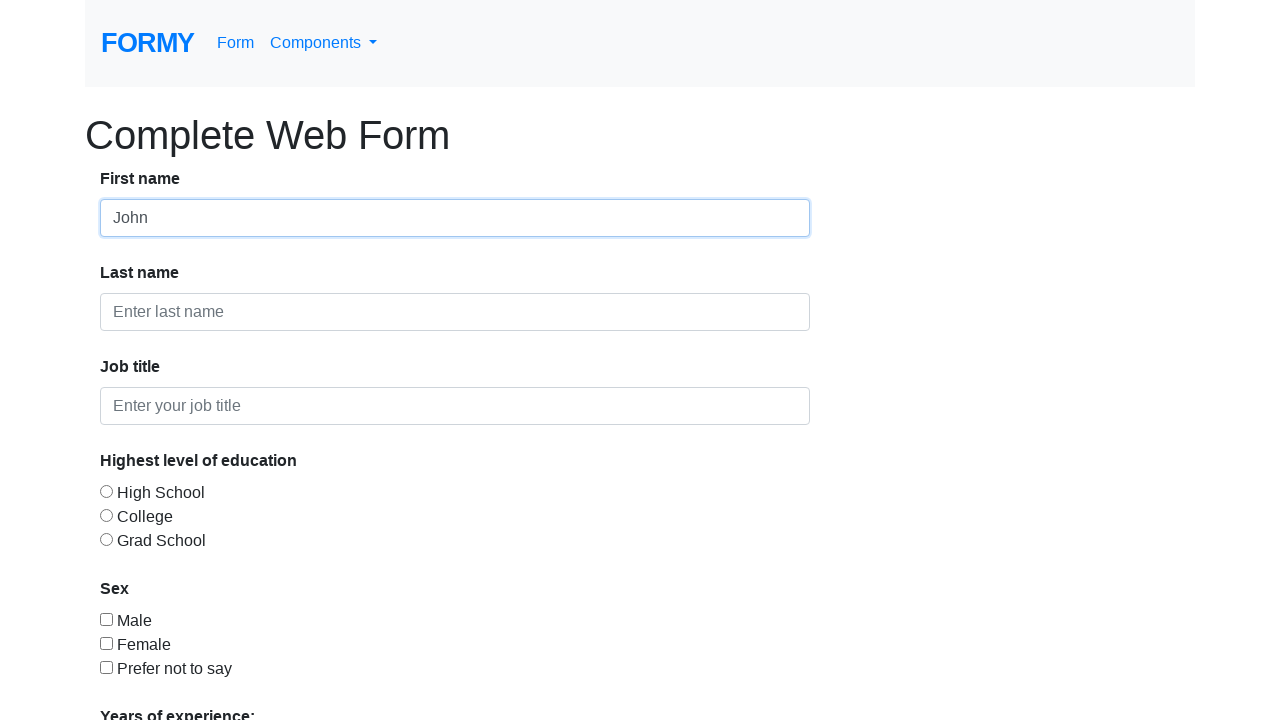

Filled last name field with 'Doe' on #last-name
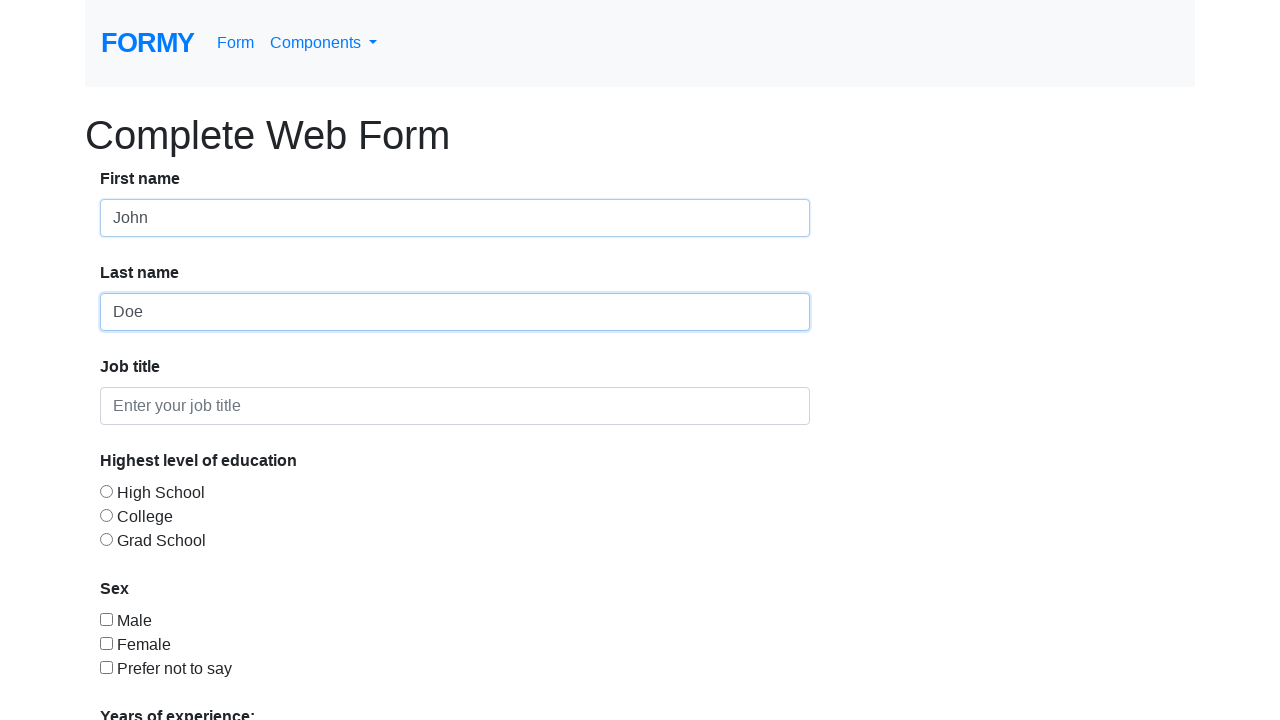

Filled job title field with 'Tester' on #job-title
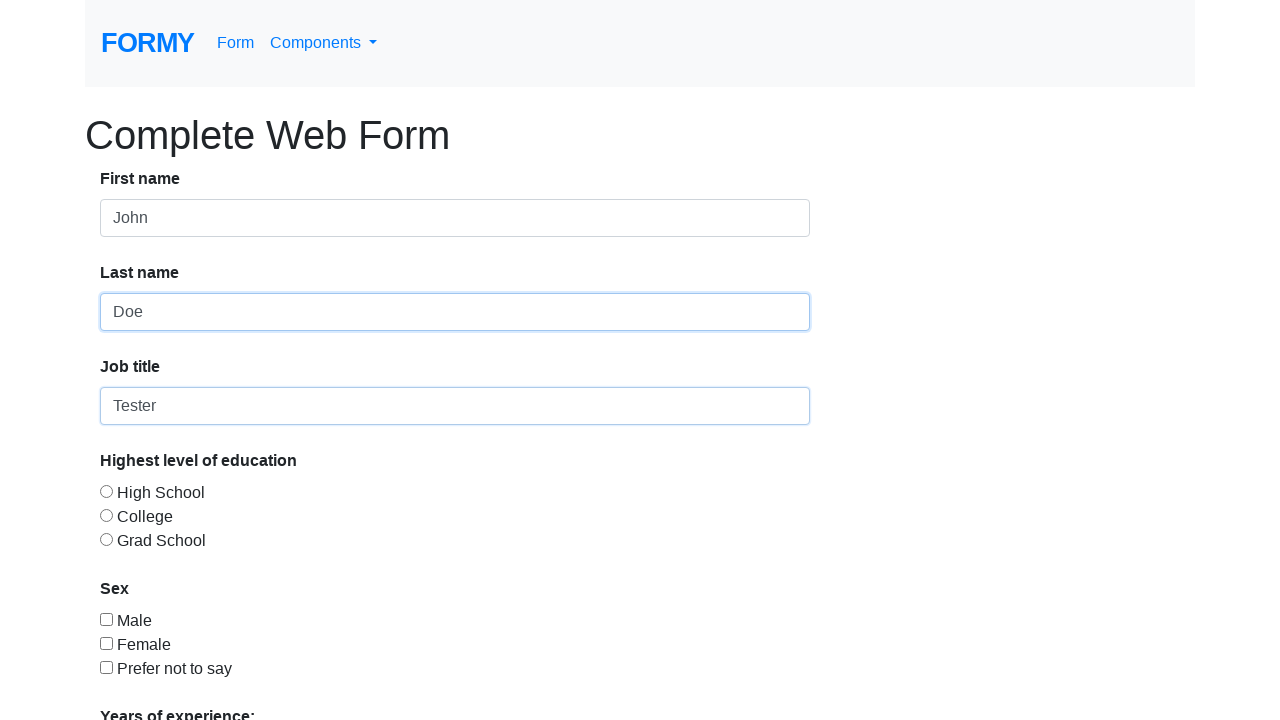

Selected education radio button option 2 at (106, 515) on #radio-button-2
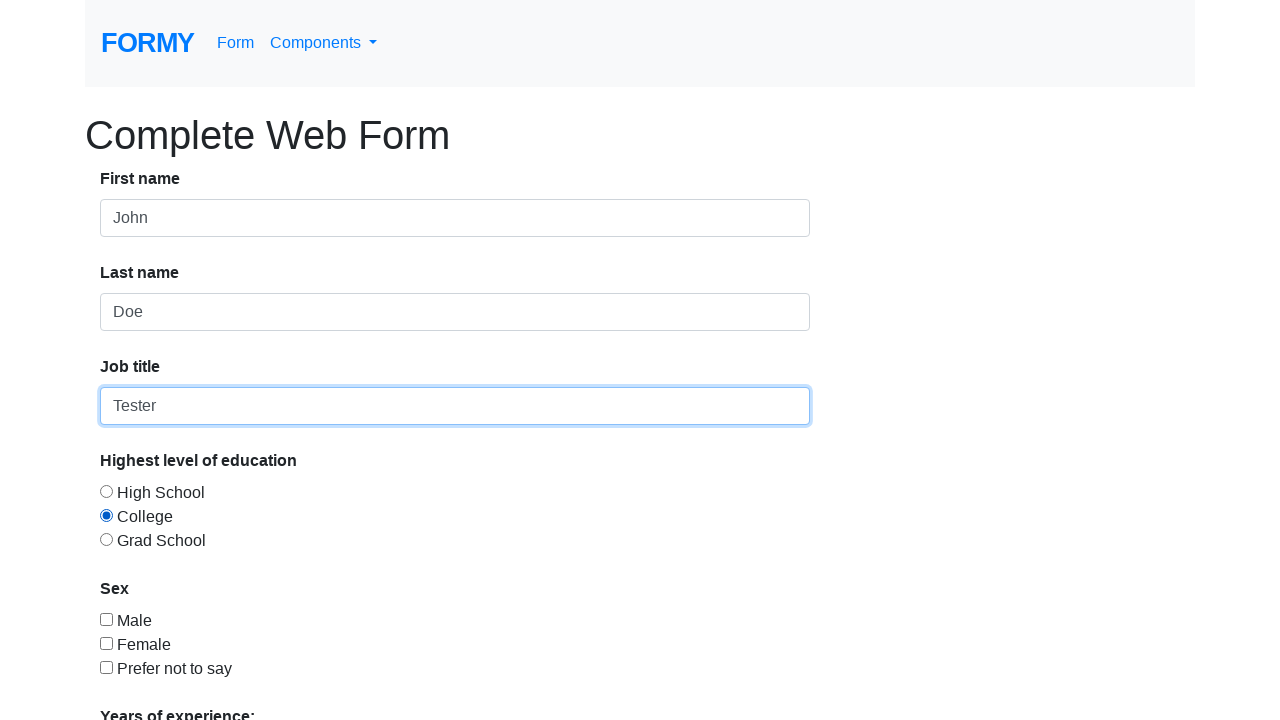

Selected sex checkbox option 2 at (106, 643) on #checkbox-2
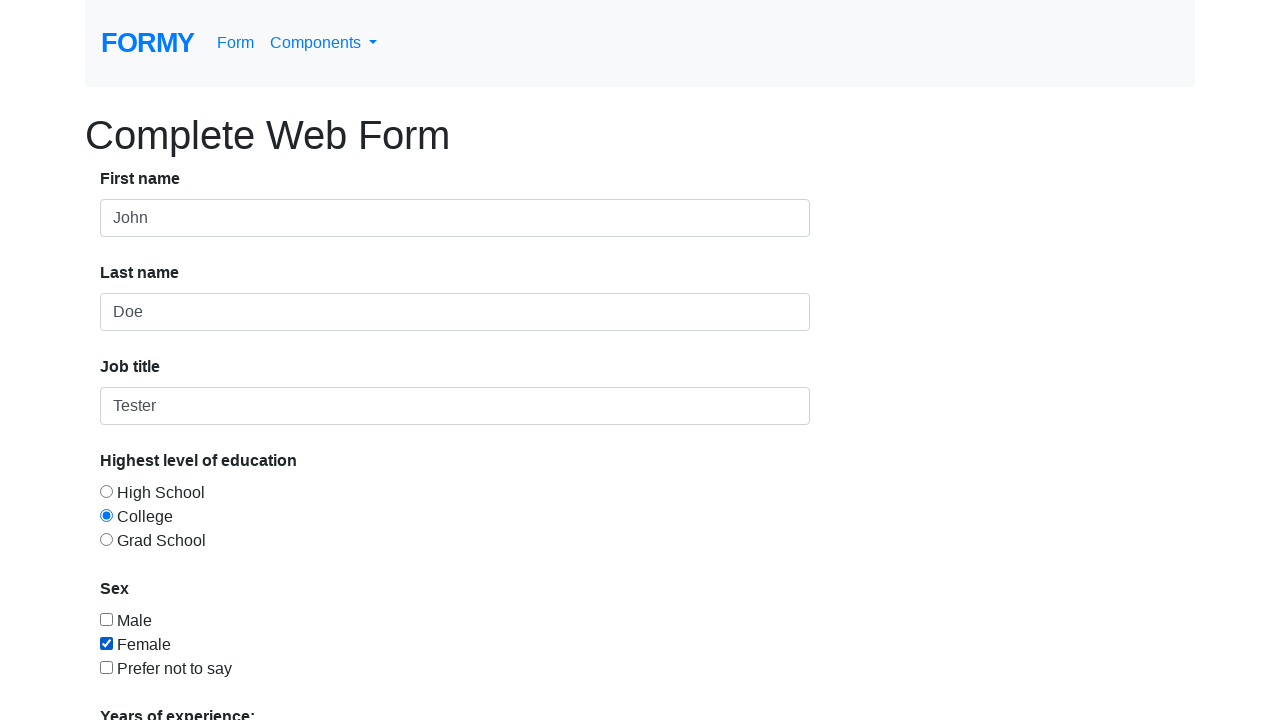

Selected '5-9' from dropdown menu on #select-menu
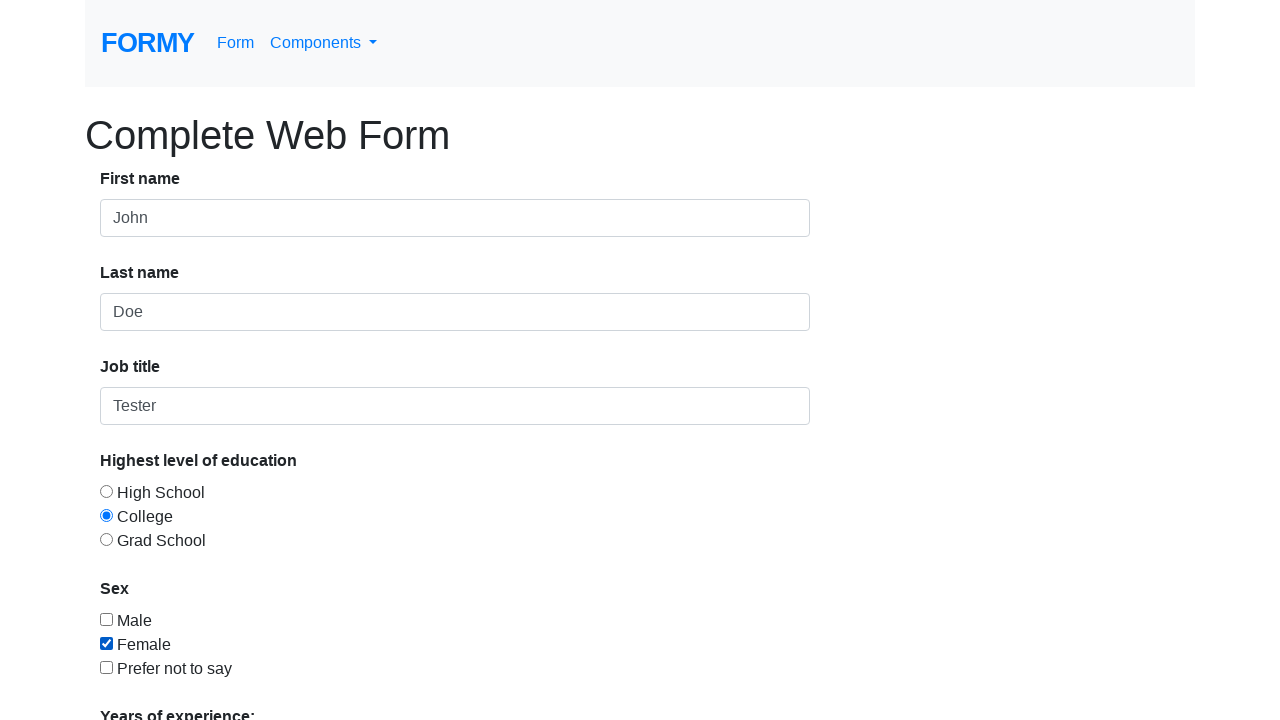

Clicked date picker field at (270, 613) on #datepicker
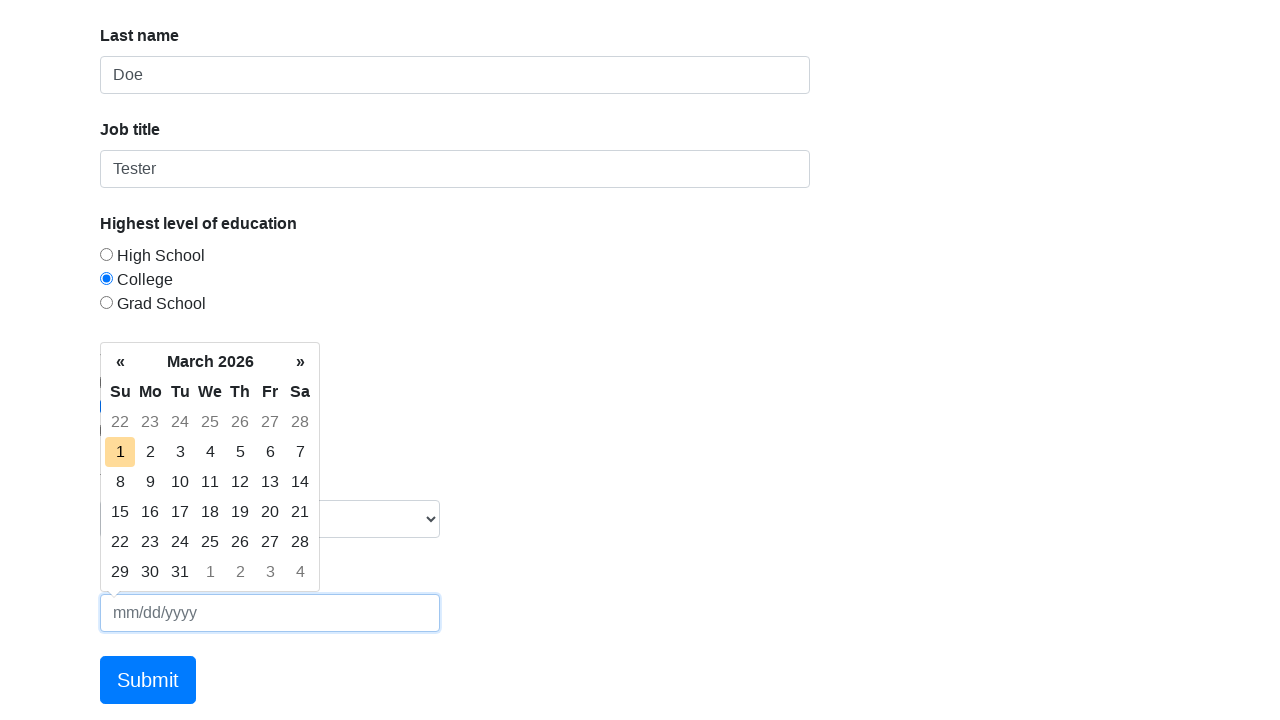

Filled date picker with '04/24/2023' on #datepicker
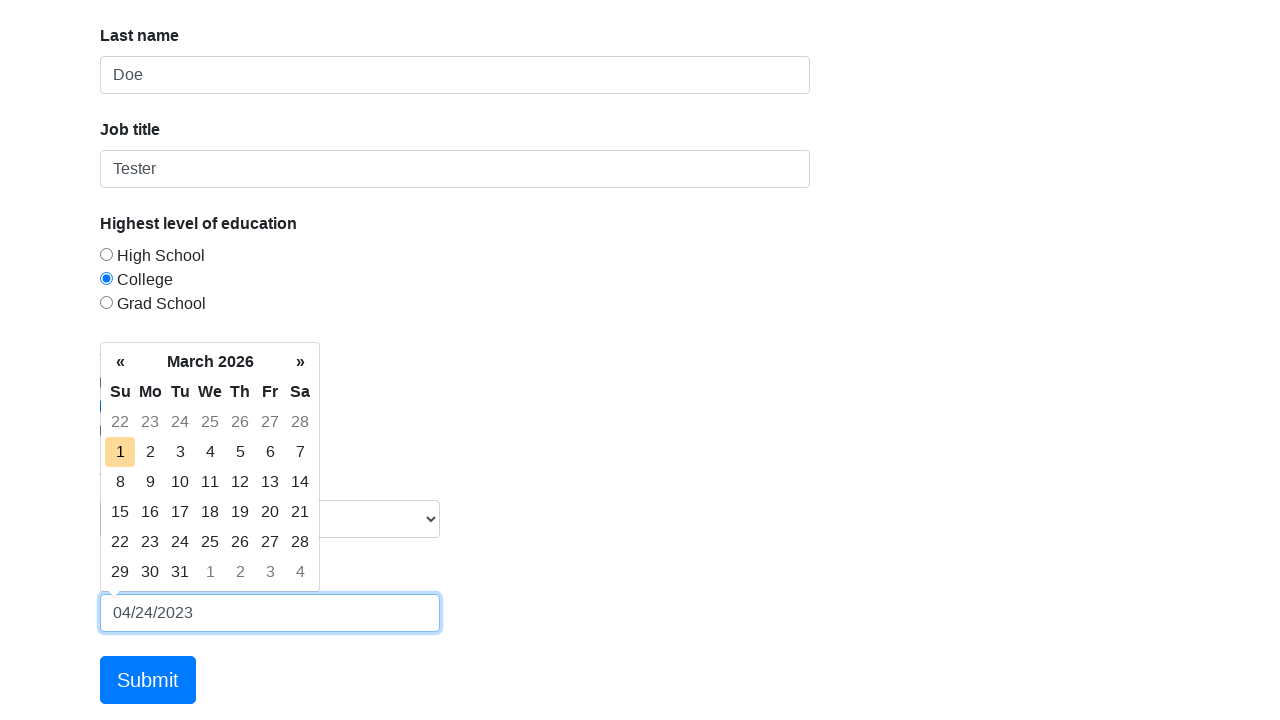

Pressed Tab to confirm date entry
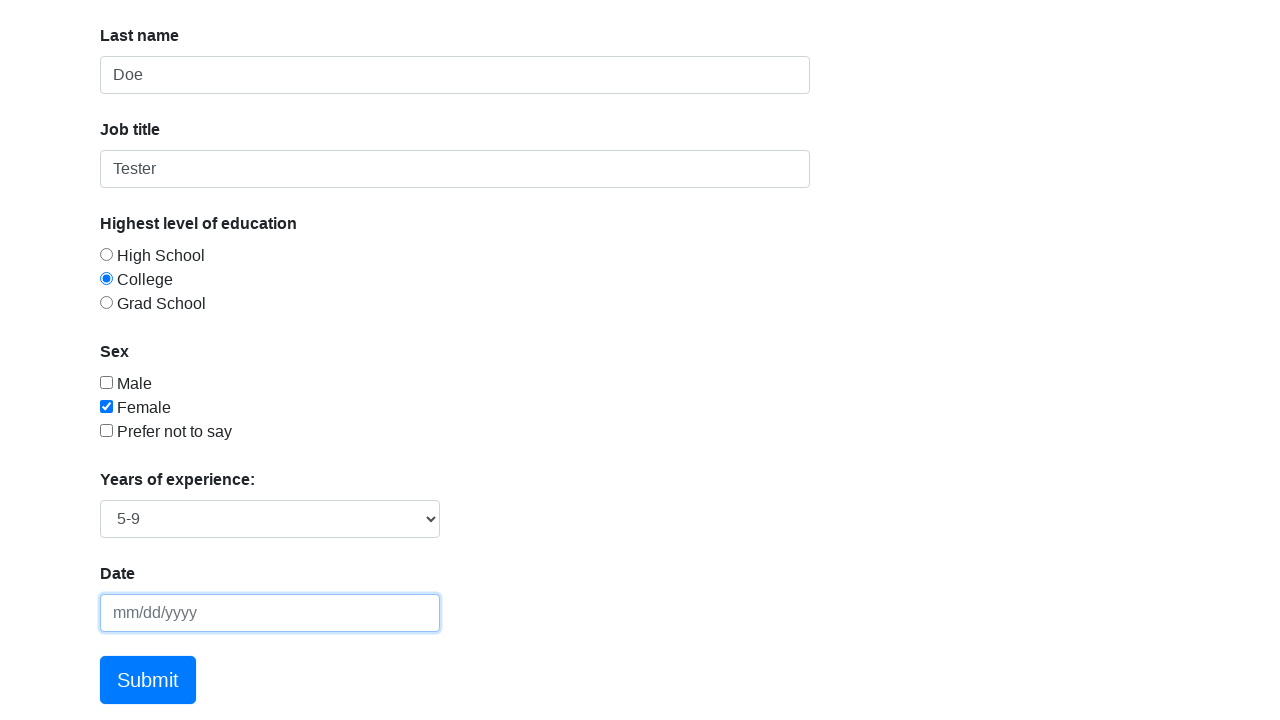

Clicked Submit button to submit form at (148, 680) on xpath=//a[text()='Submit']
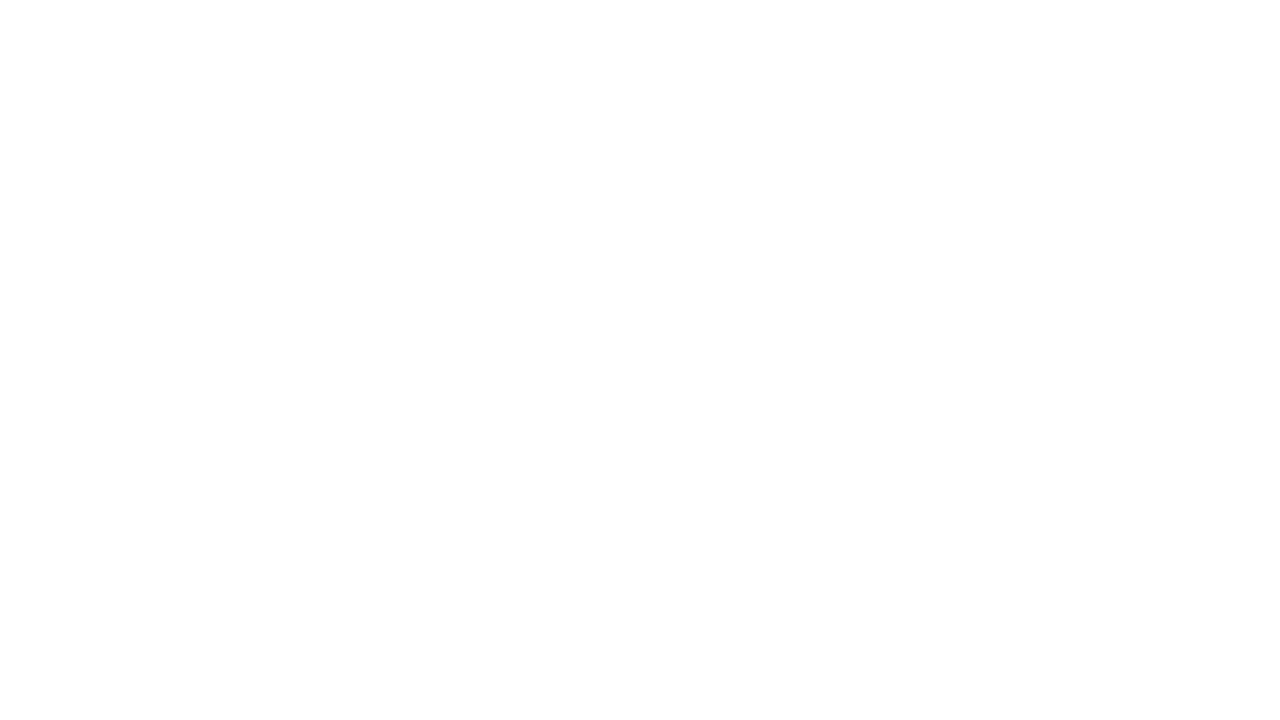

Form submission successful - success alert message appeared
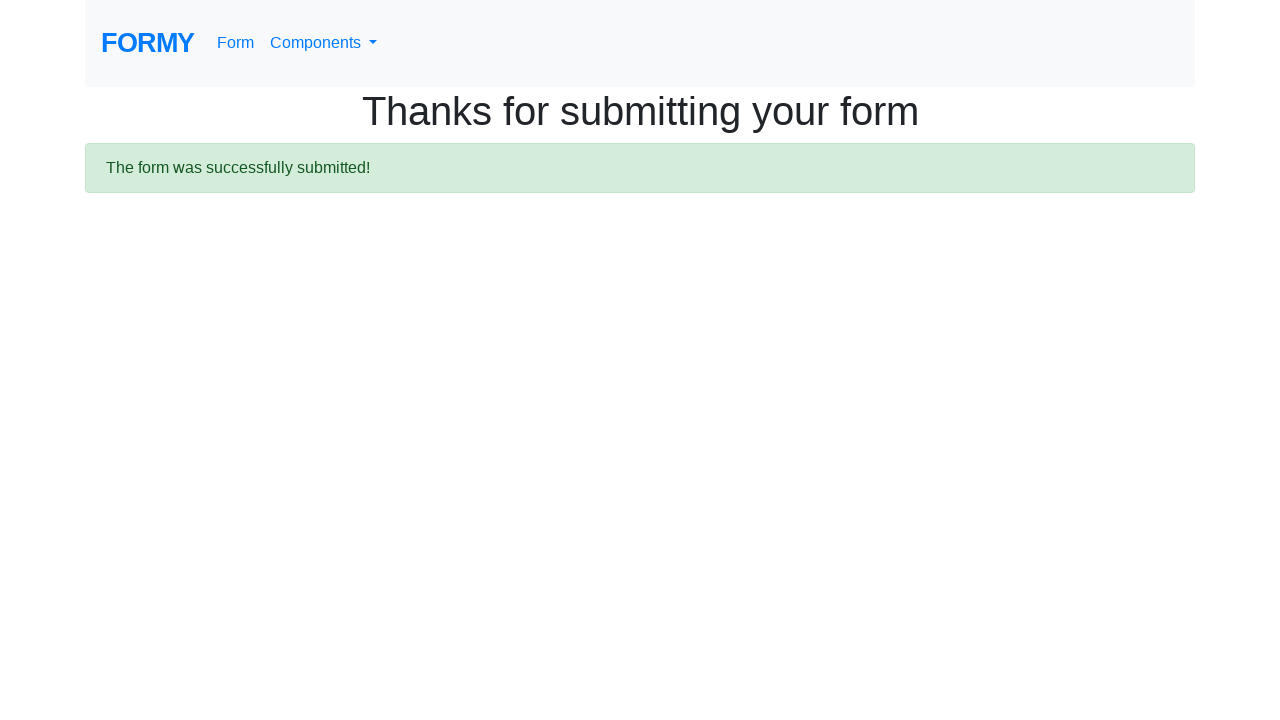

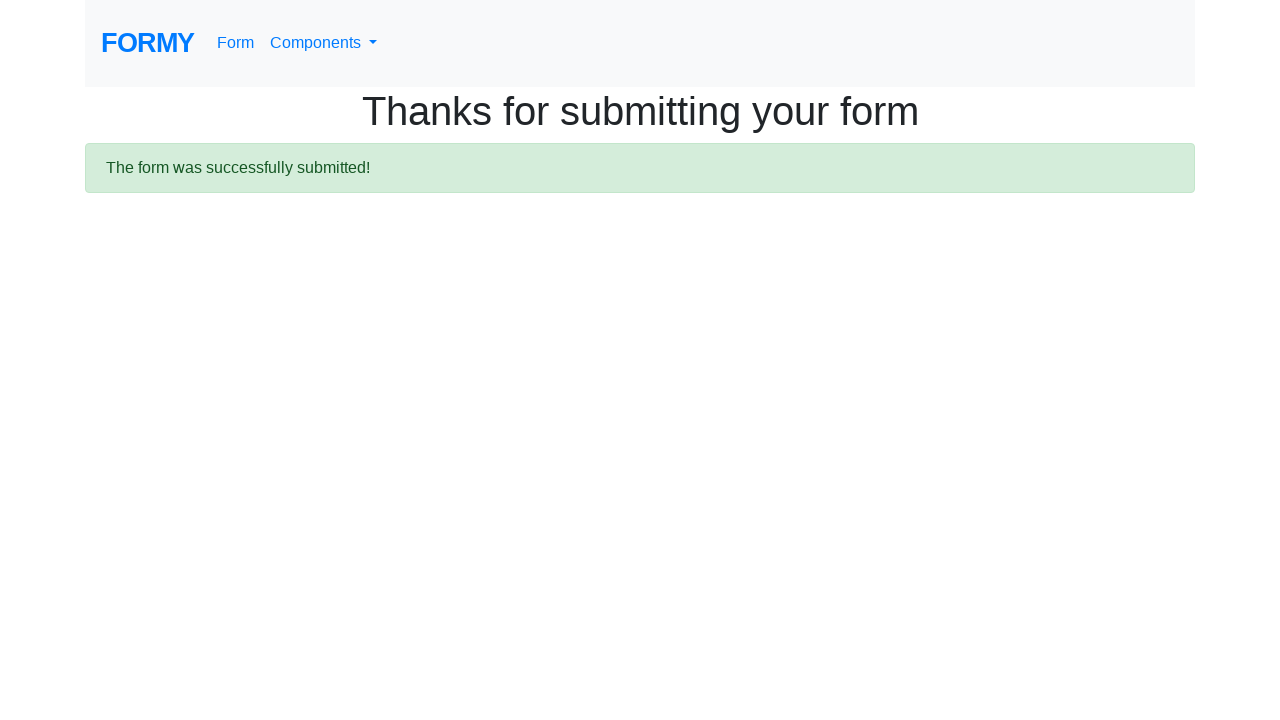